Tests passenger selection dropdown functionality by clicking to open the dropdown, incrementing adult passenger count 5 times, and closing the dropdown

Starting URL: https://rahulshettyacademy.com/dropdownsPractise/

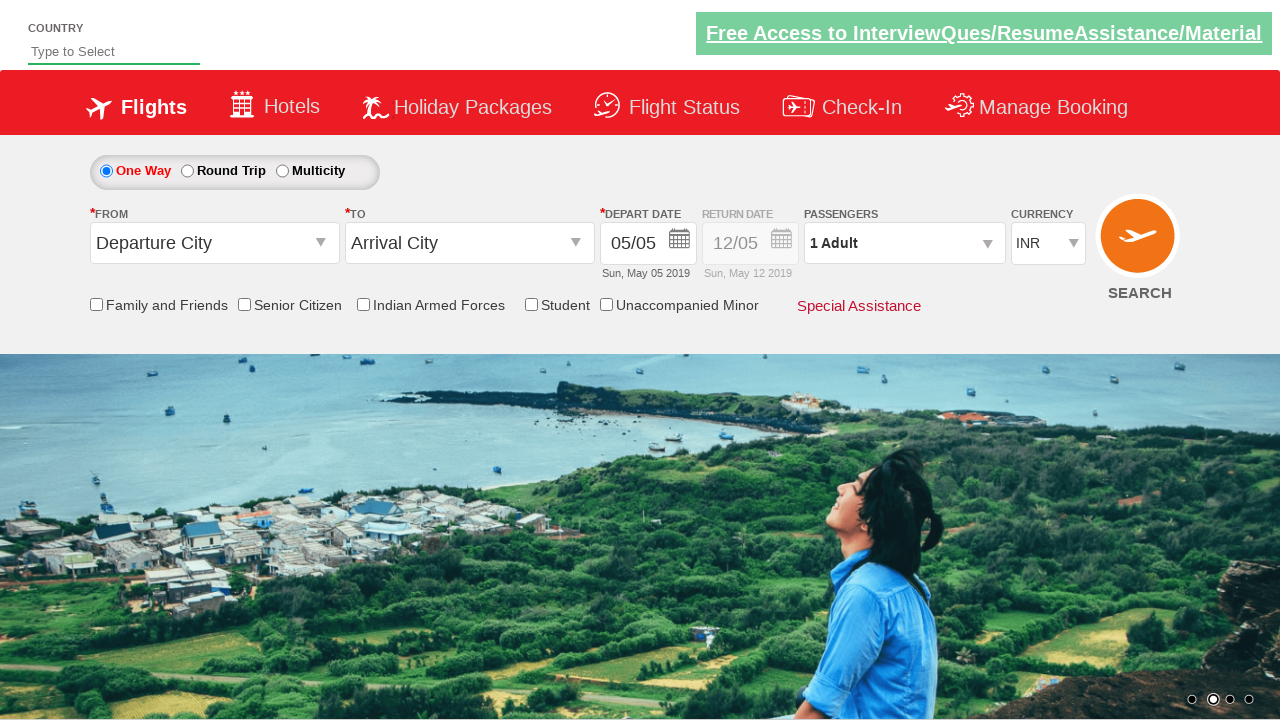

Clicked passenger info dropdown to open it at (904, 243) on #divpaxinfo
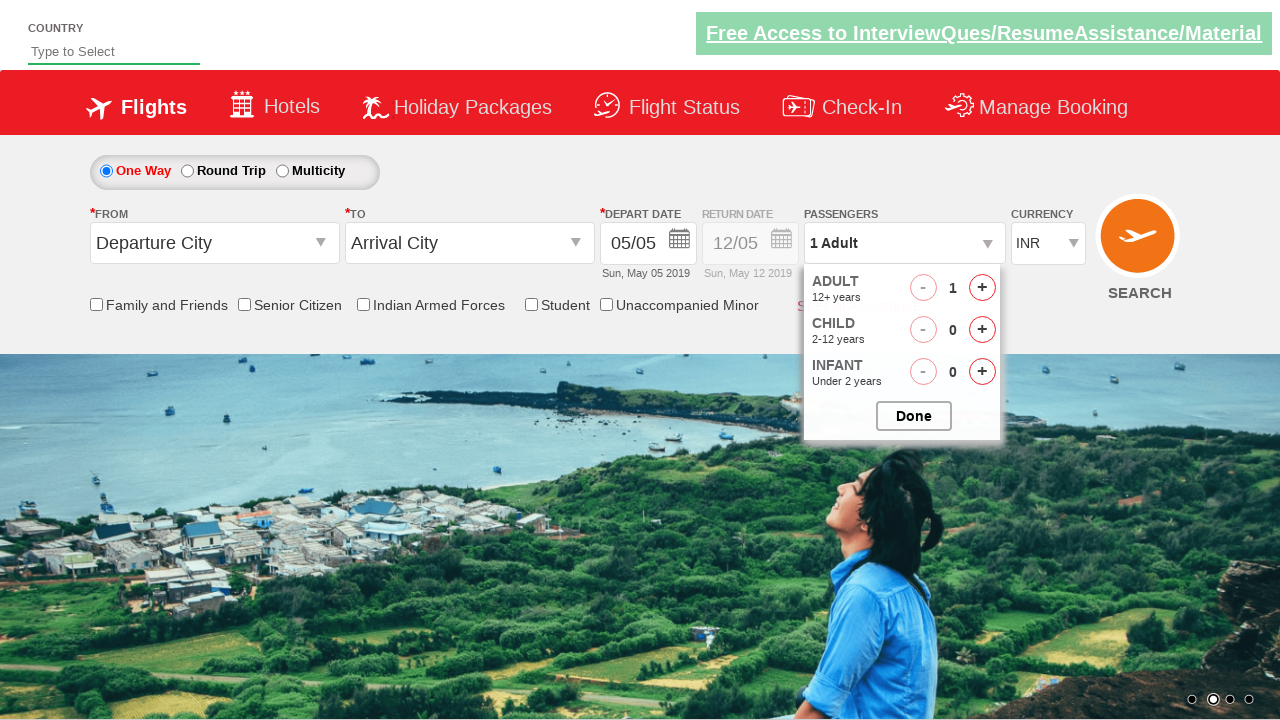

Waited for dropdown to fully open
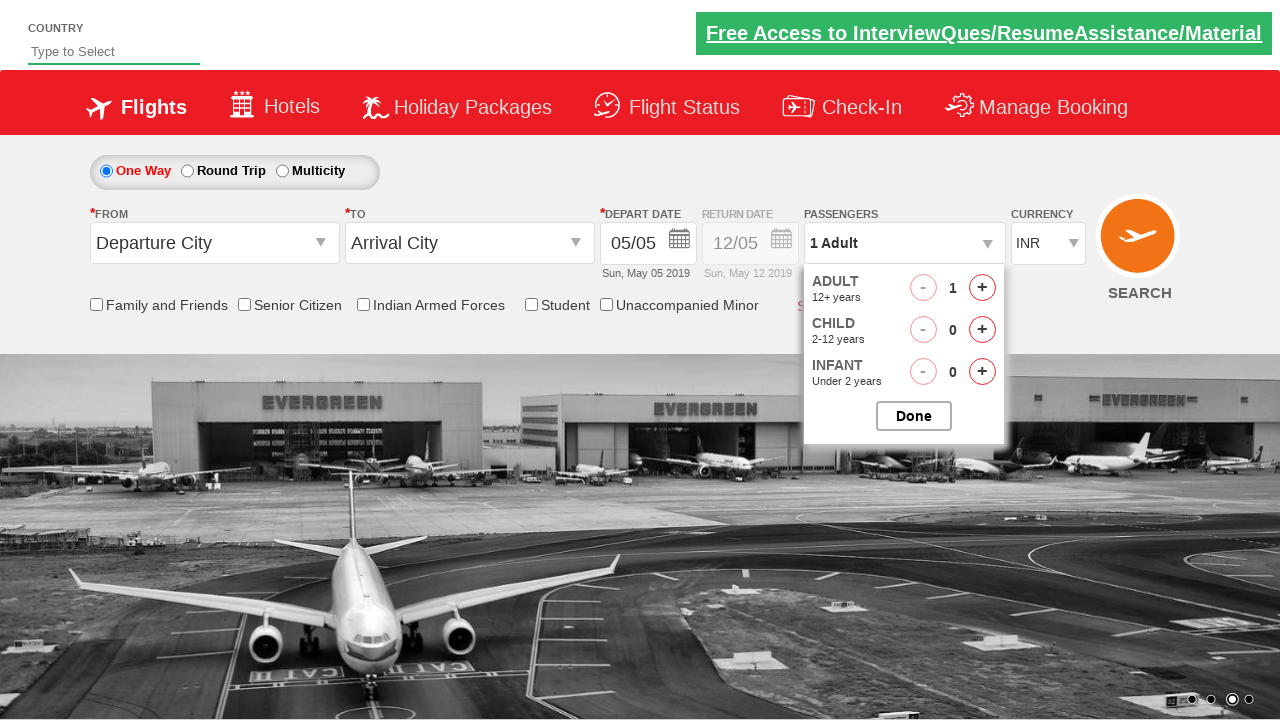

Clicked increment adult button (iteration 1 of 5) at (982, 288) on #hrefIncAdt
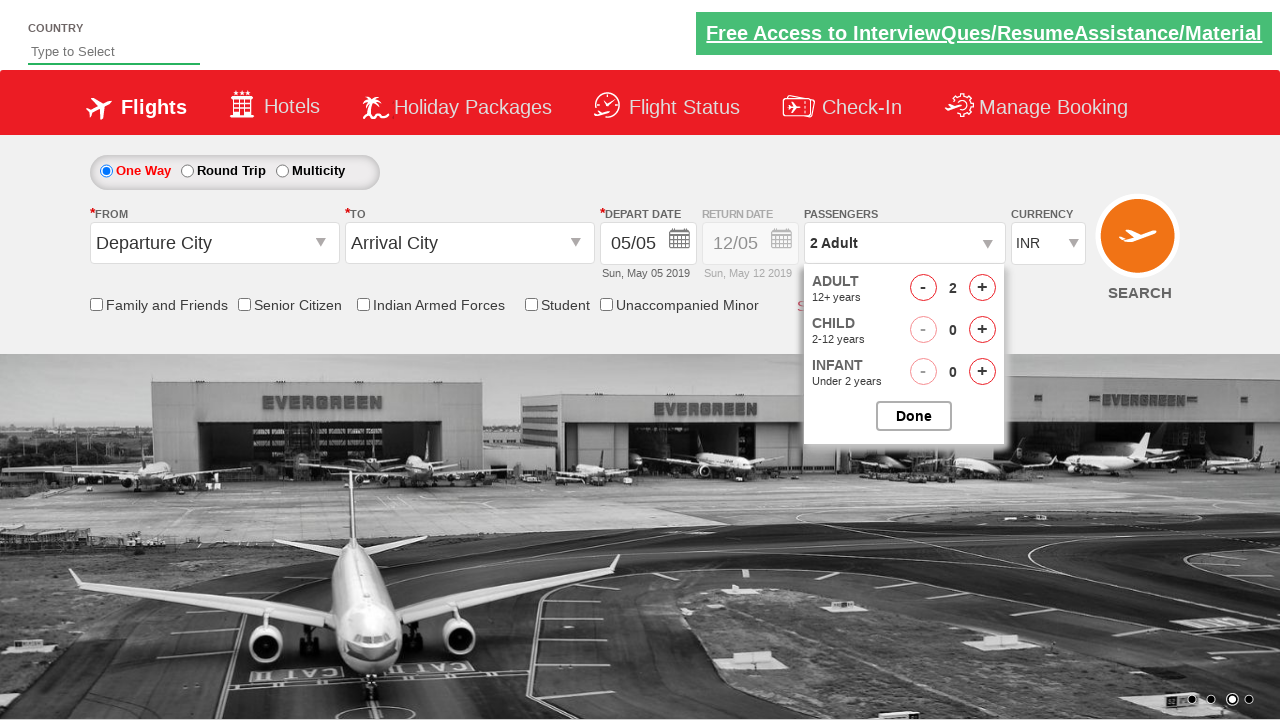

Clicked increment adult button (iteration 2 of 5) at (982, 288) on #hrefIncAdt
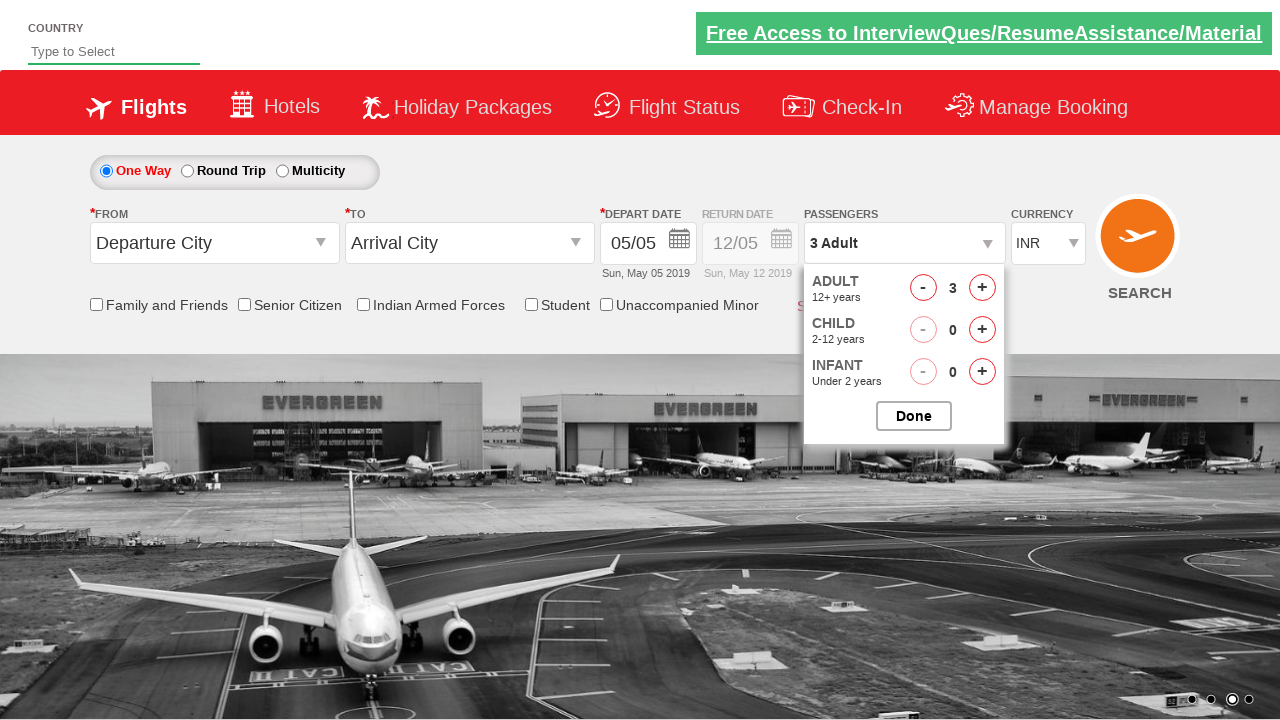

Clicked increment adult button (iteration 3 of 5) at (982, 288) on #hrefIncAdt
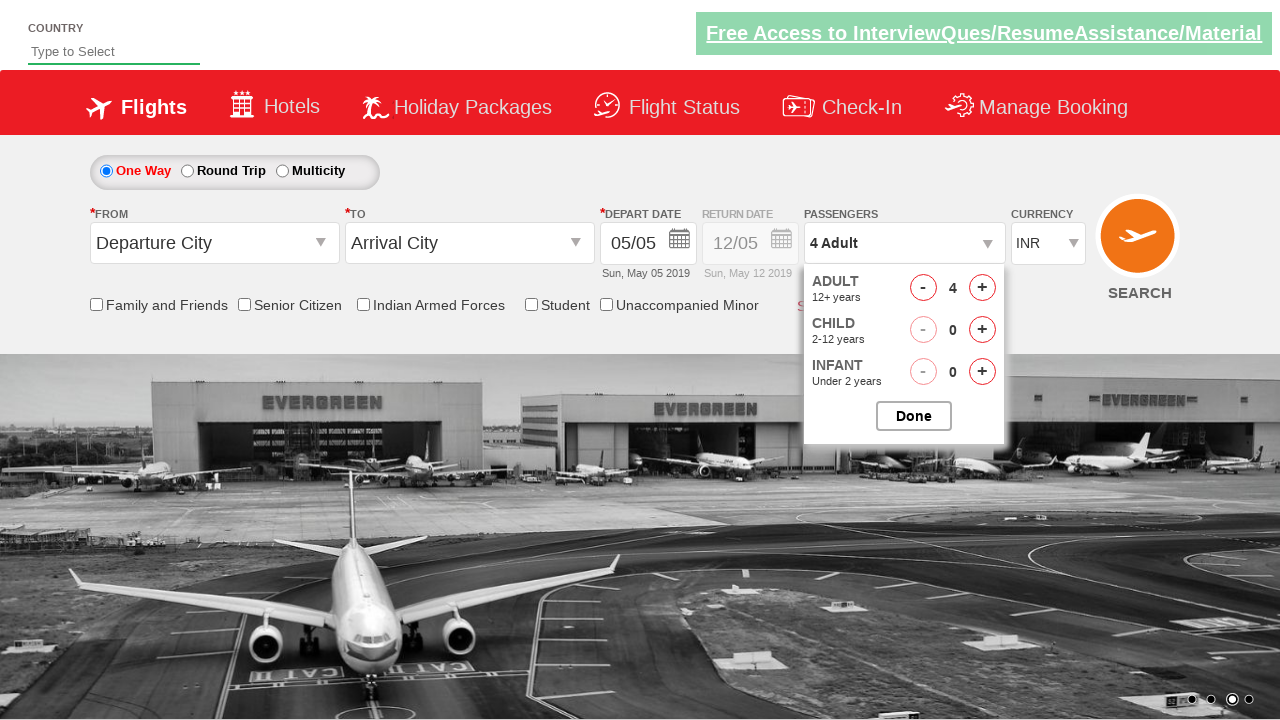

Clicked increment adult button (iteration 4 of 5) at (982, 288) on #hrefIncAdt
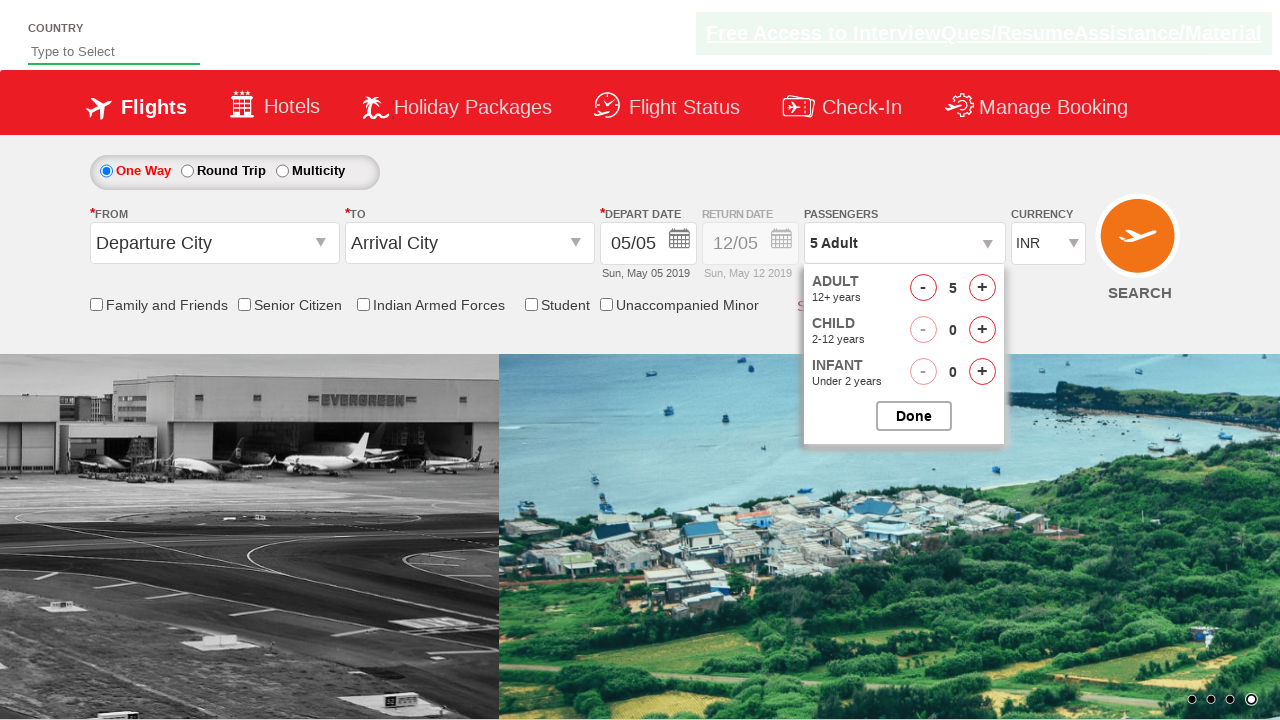

Clicked increment adult button (iteration 5 of 5) at (982, 288) on #hrefIncAdt
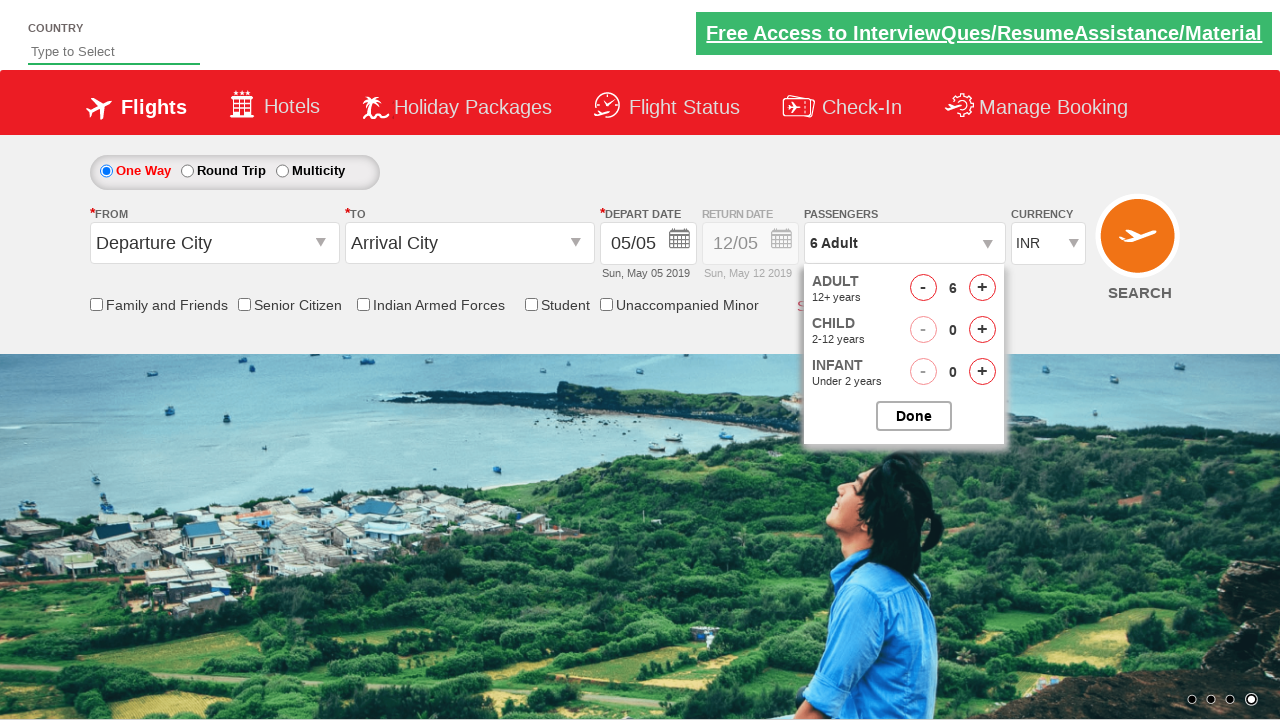

Closed the passenger selection dropdown at (914, 416) on #btnclosepaxoption
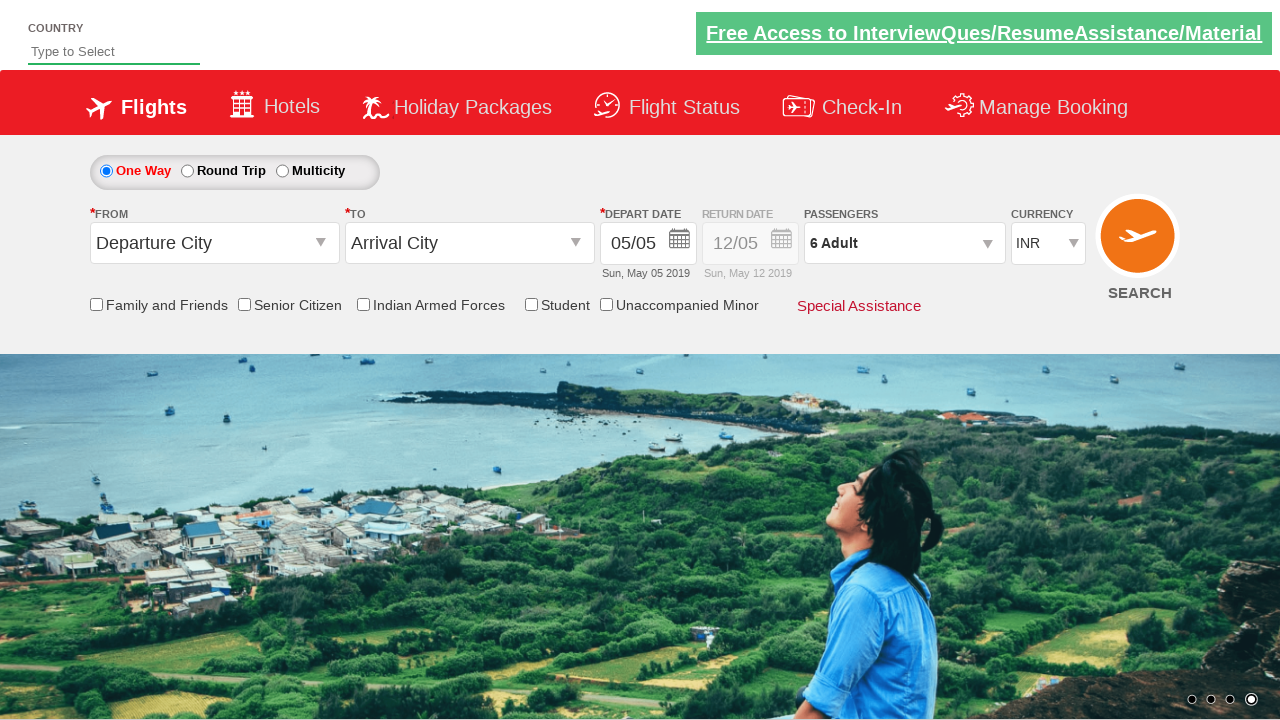

Retrieved updated passenger info text
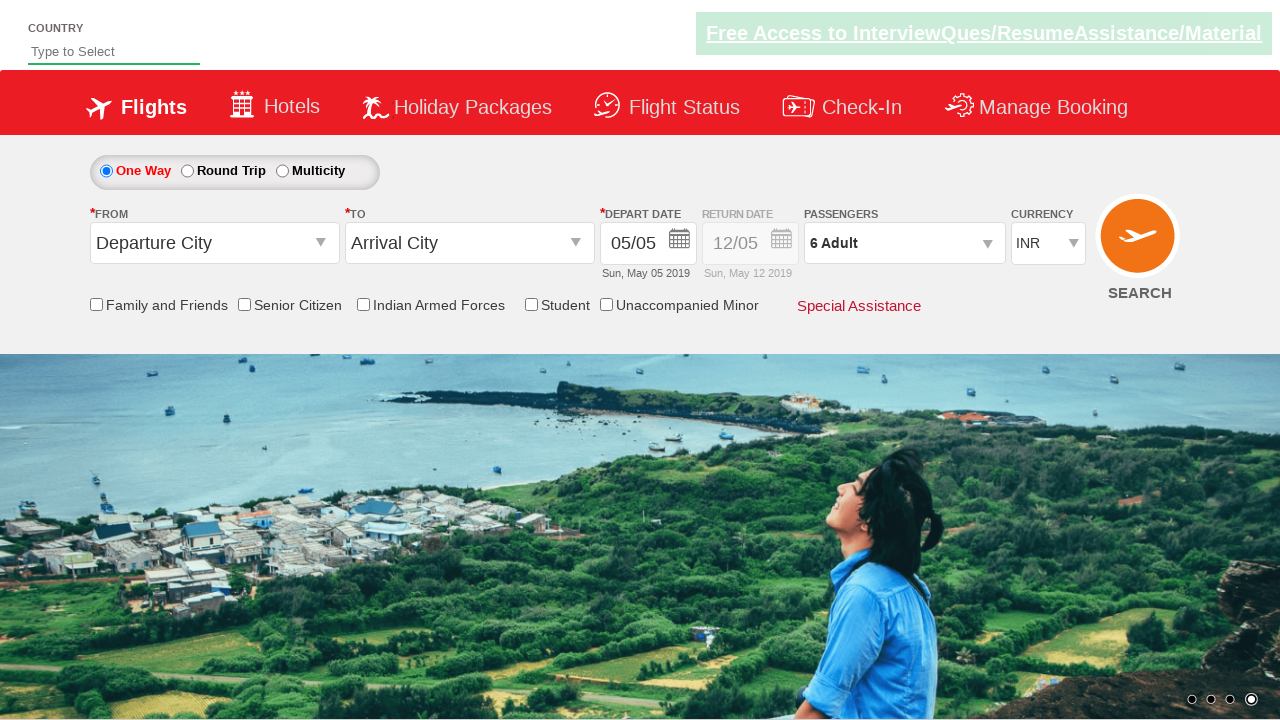

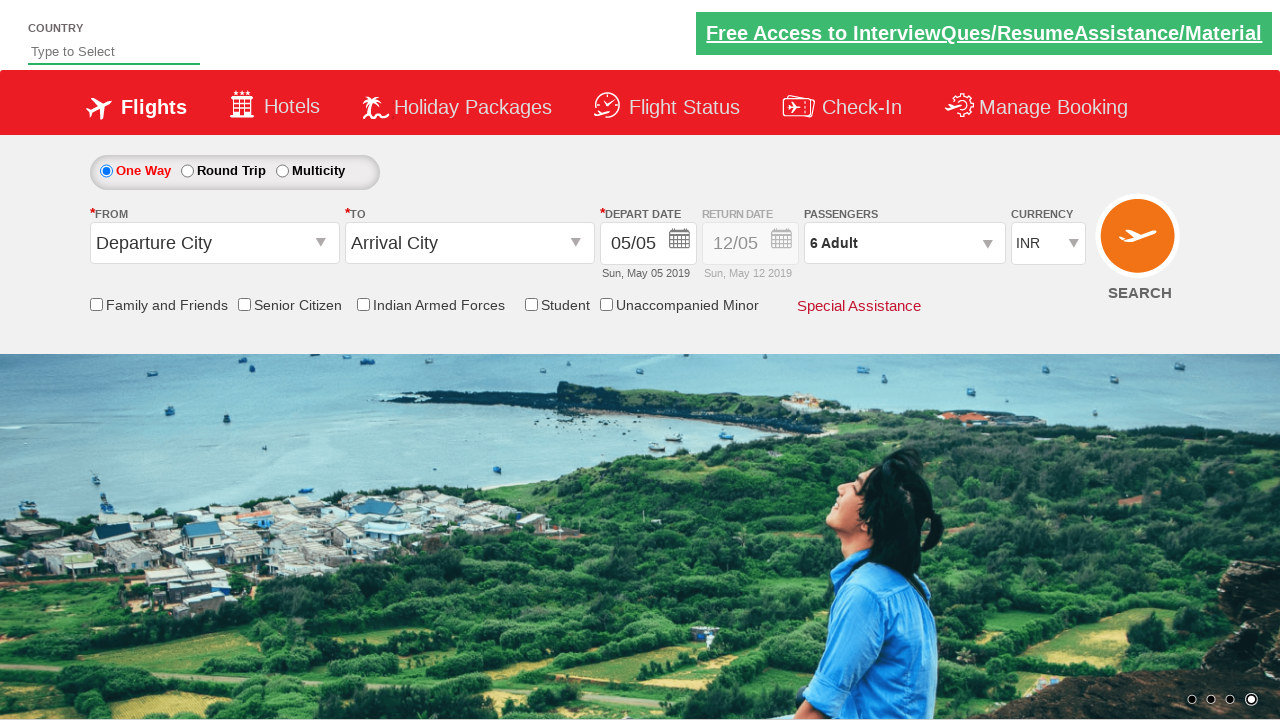